Tests form interaction by selecting a checkbox, using its text value to select from dropdown and fill a text field, then triggering and handling an alert

Starting URL: https://rahulshettyacademy.com/AutomationPractice/

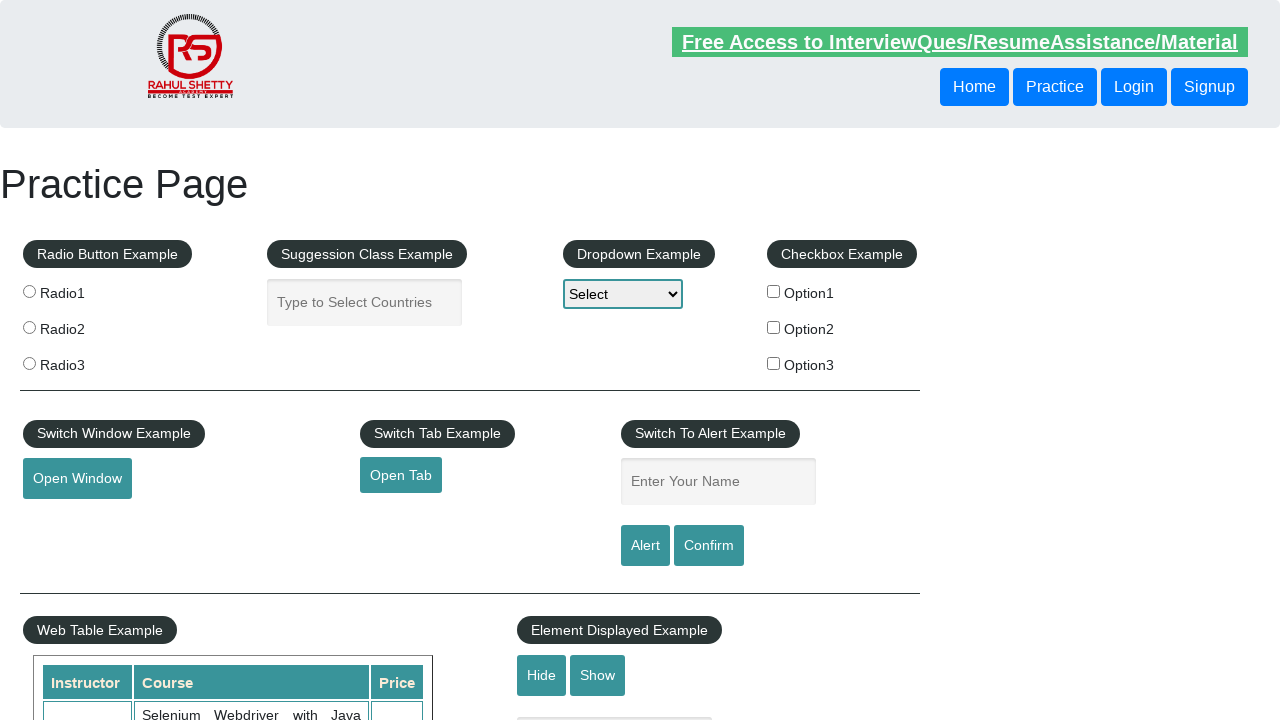

Clicked the second checkbox option at (774, 327) on #checkBoxOption2
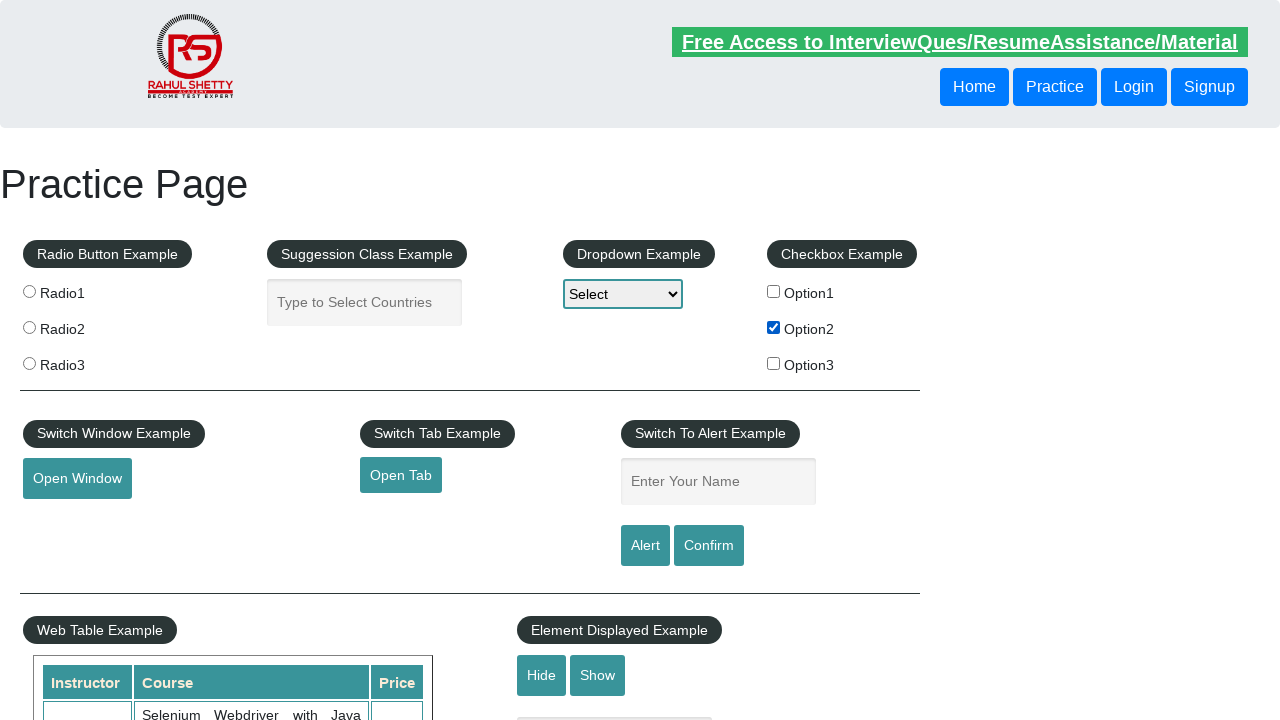

Retrieved checkbox name attribute value
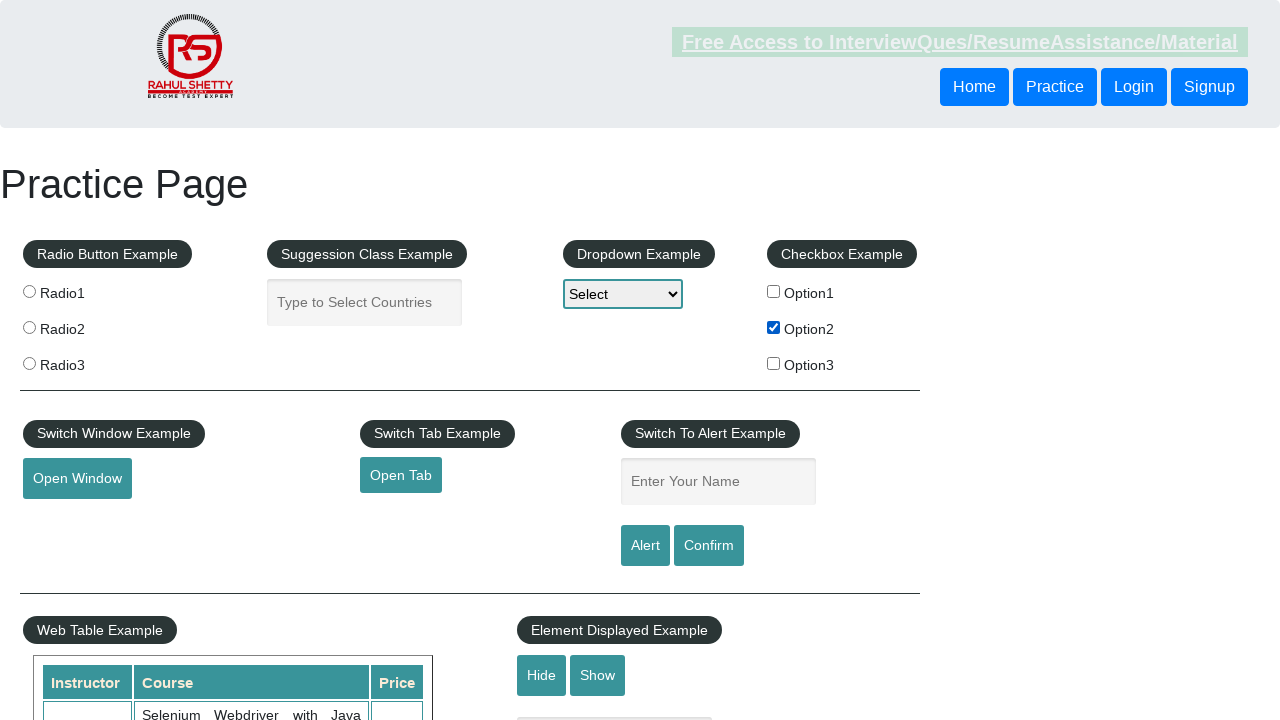

Extracted required text from checkbox name: 'Option2'
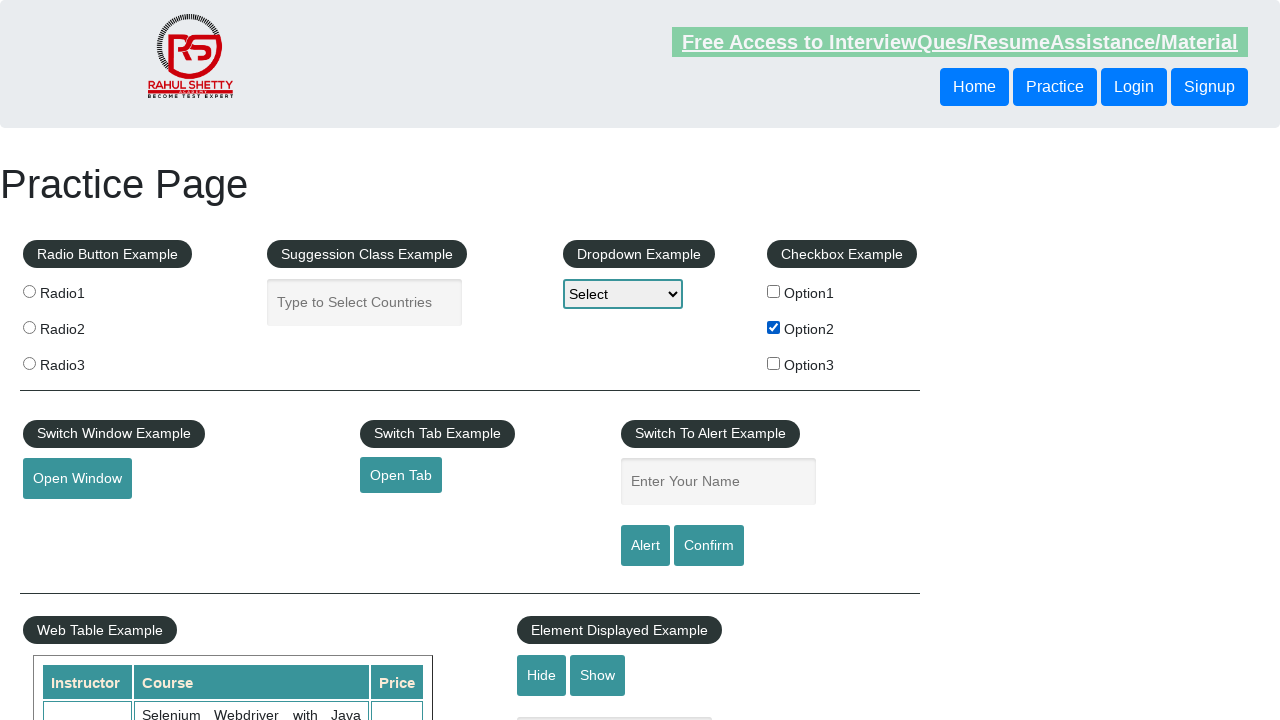

Selected dropdown option using extracted text: 'Option2' on #dropdown-class-example
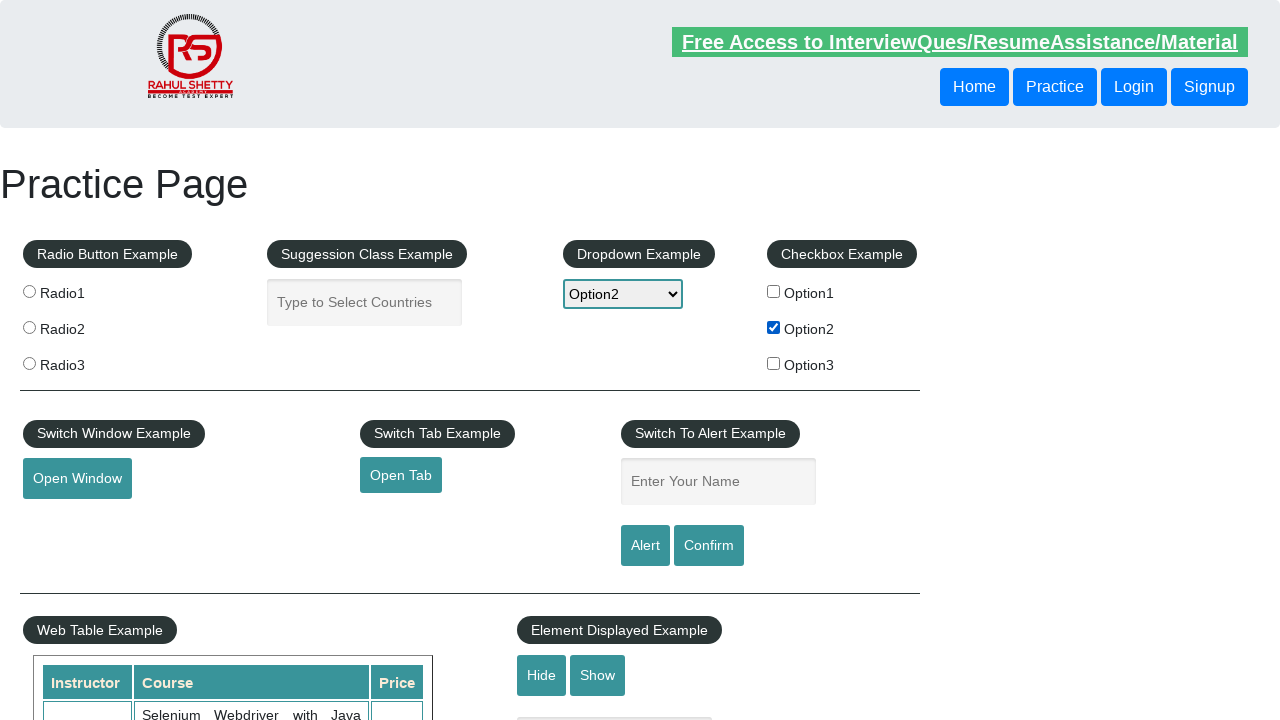

Filled name field with extracted text: 'Option2' on #name
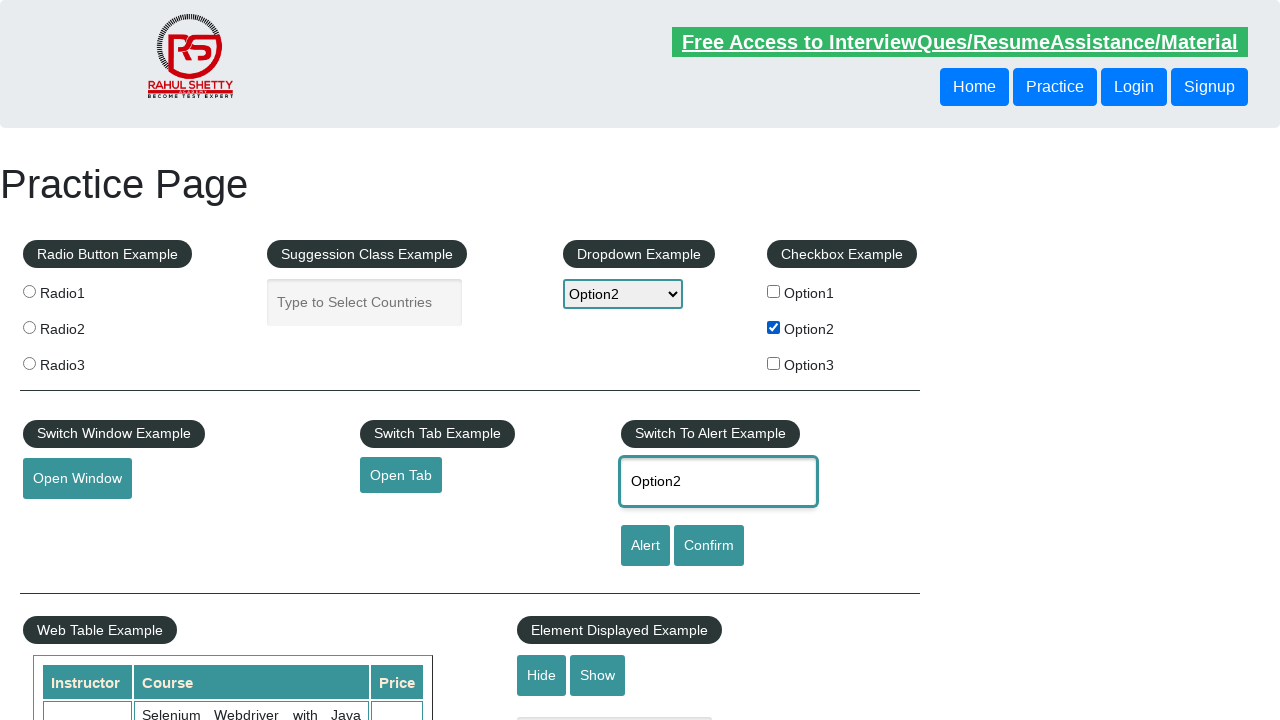

Clicked alert button to trigger alert dialog at (645, 546) on #alertbtn
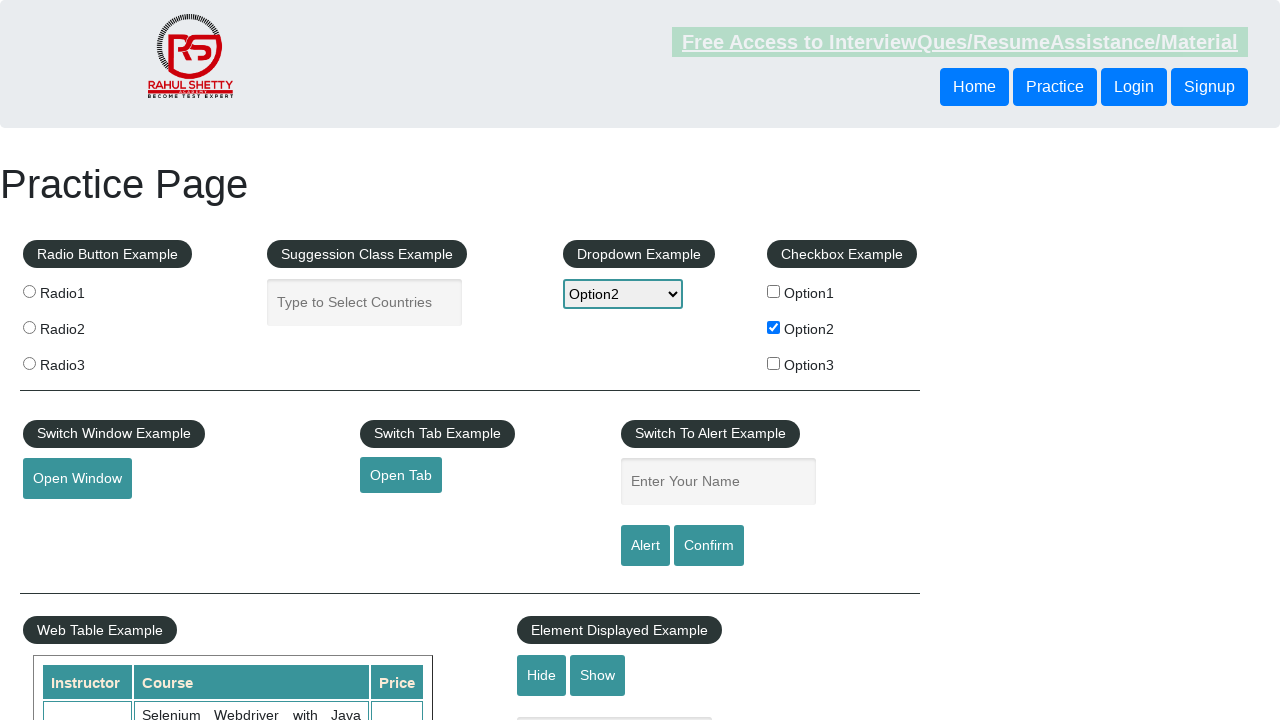

Set up dialog handler to accept alert
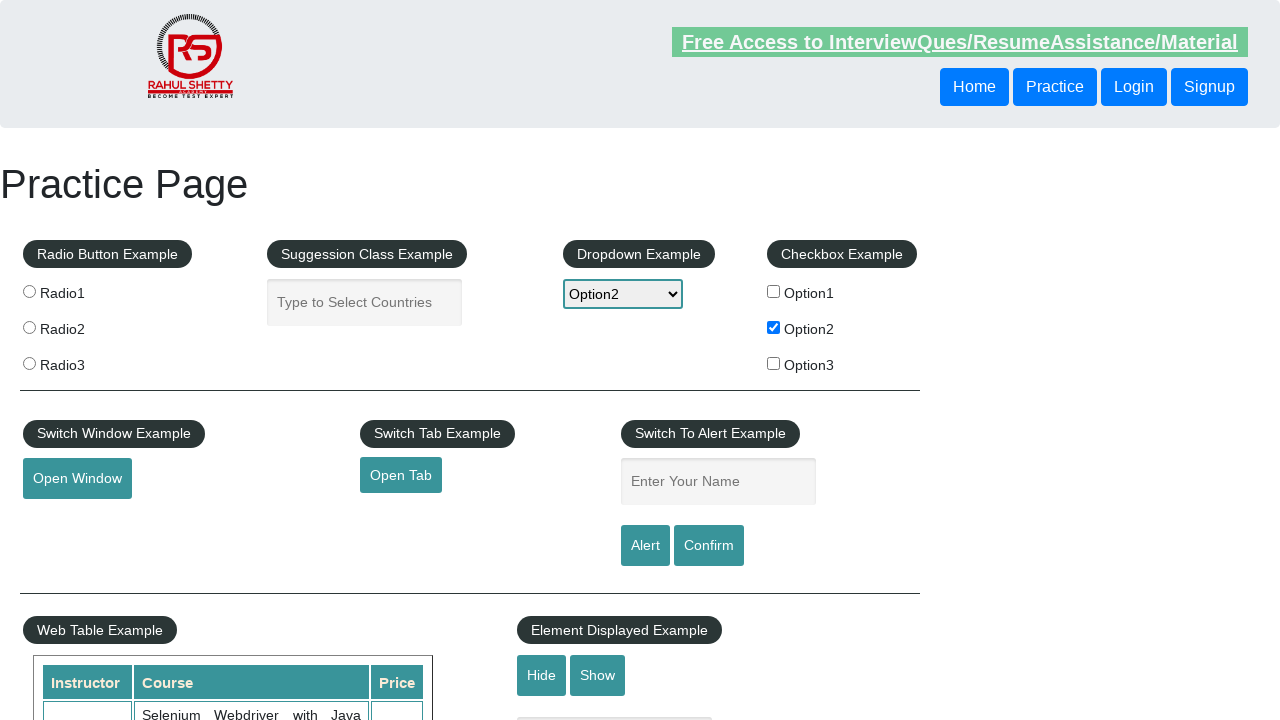

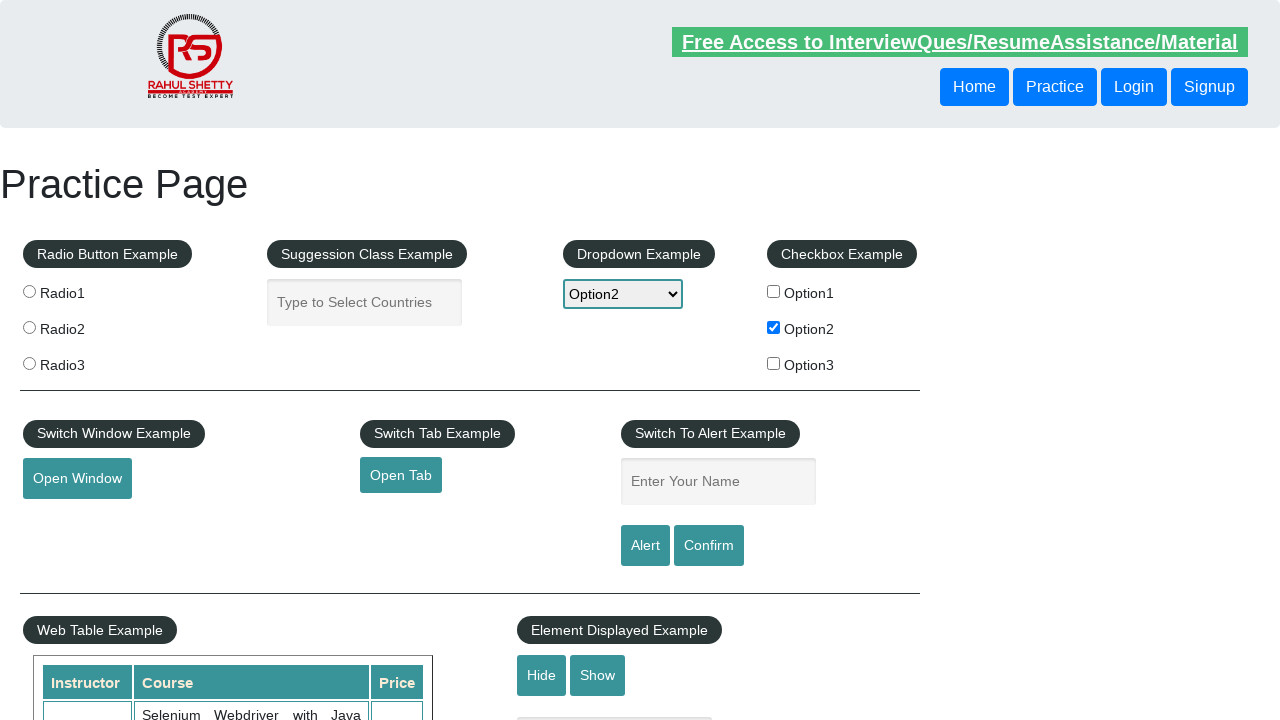